Tests DuckDuckGo search functionality by entering "Panda" in the search box, clicking the search button, and verifying the results page loads with relevant content.

Starting URL: https://www.duckduckgo.com

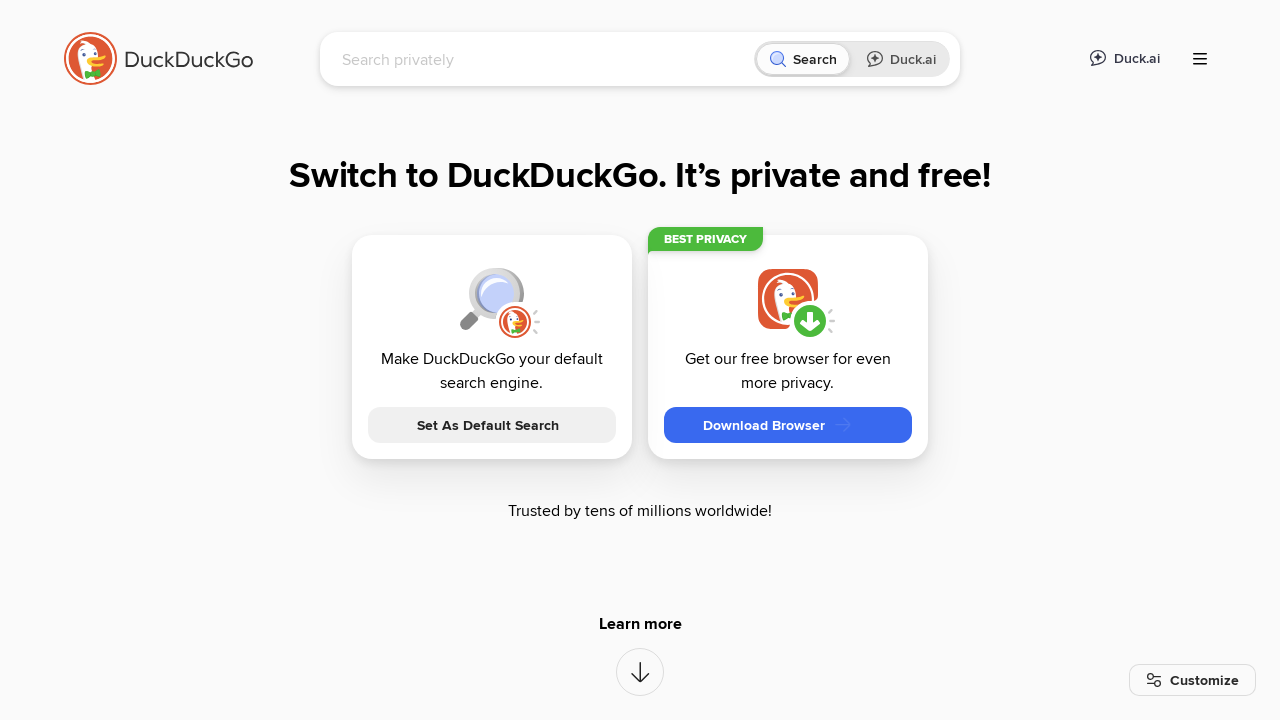

Search input field appeared
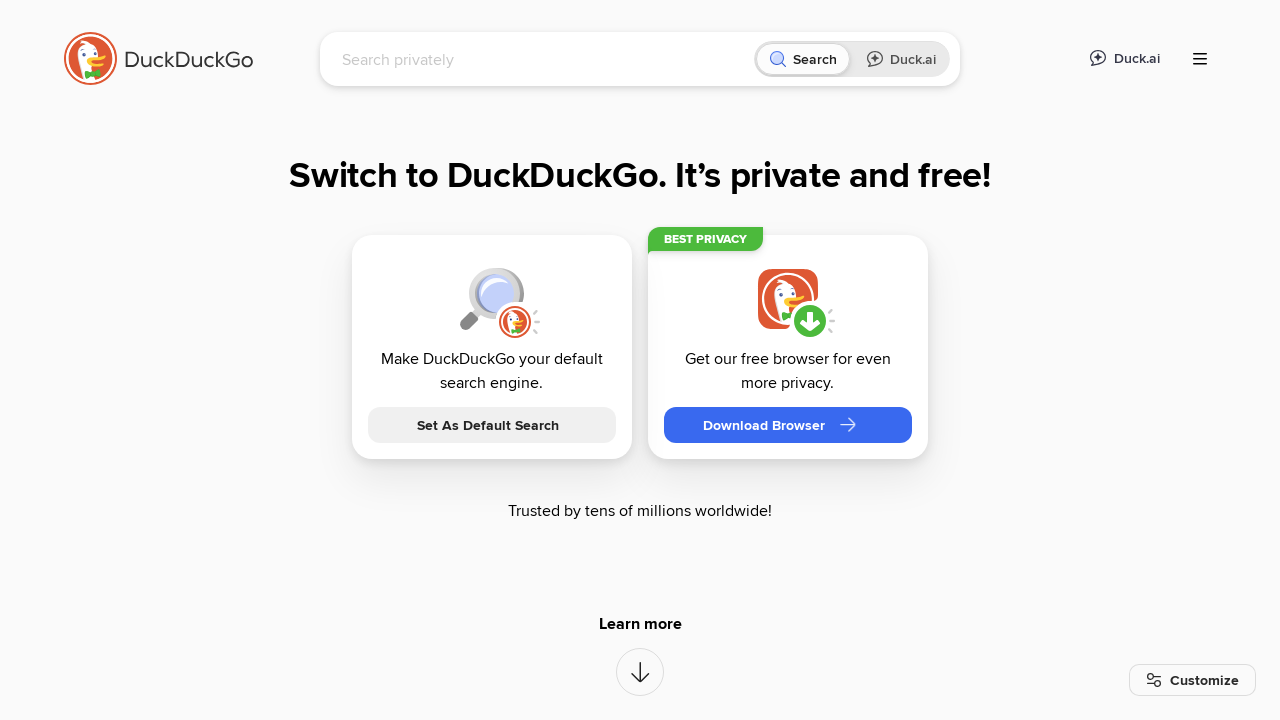

Entered 'Panda' in the search box on #searchbox_input
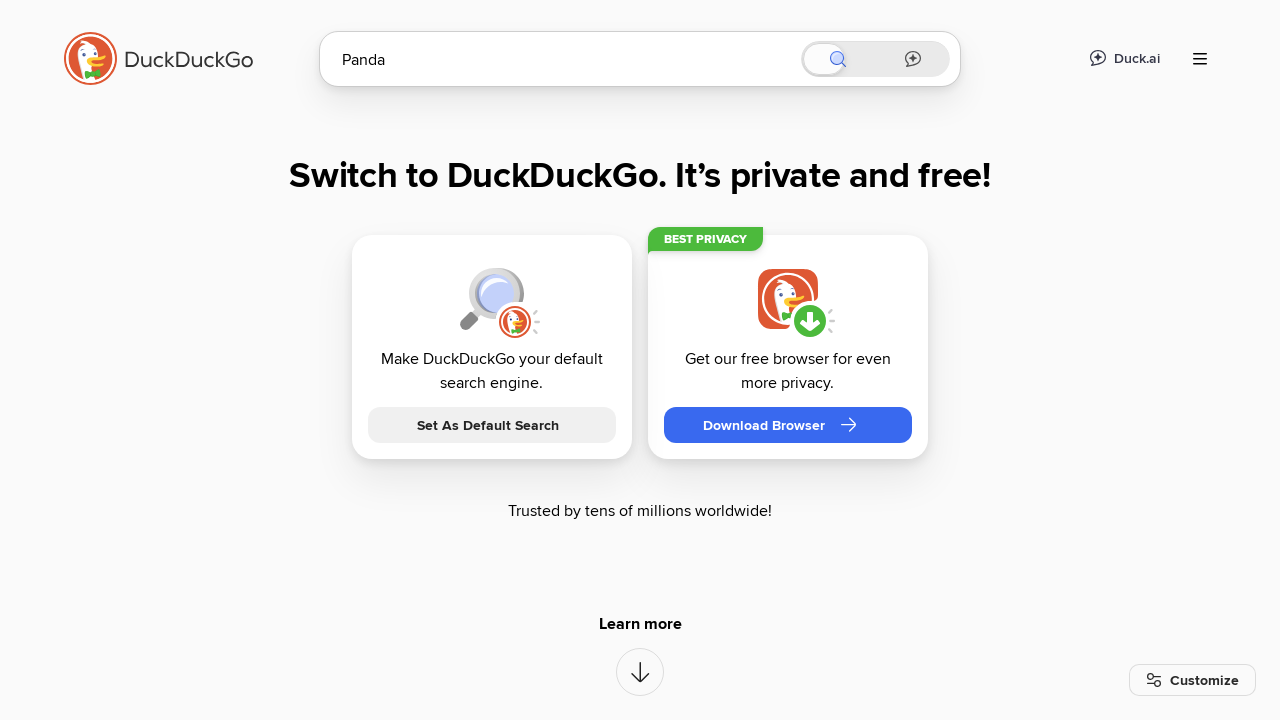

Clicked the search button at (904, 422) on button[type='submit']
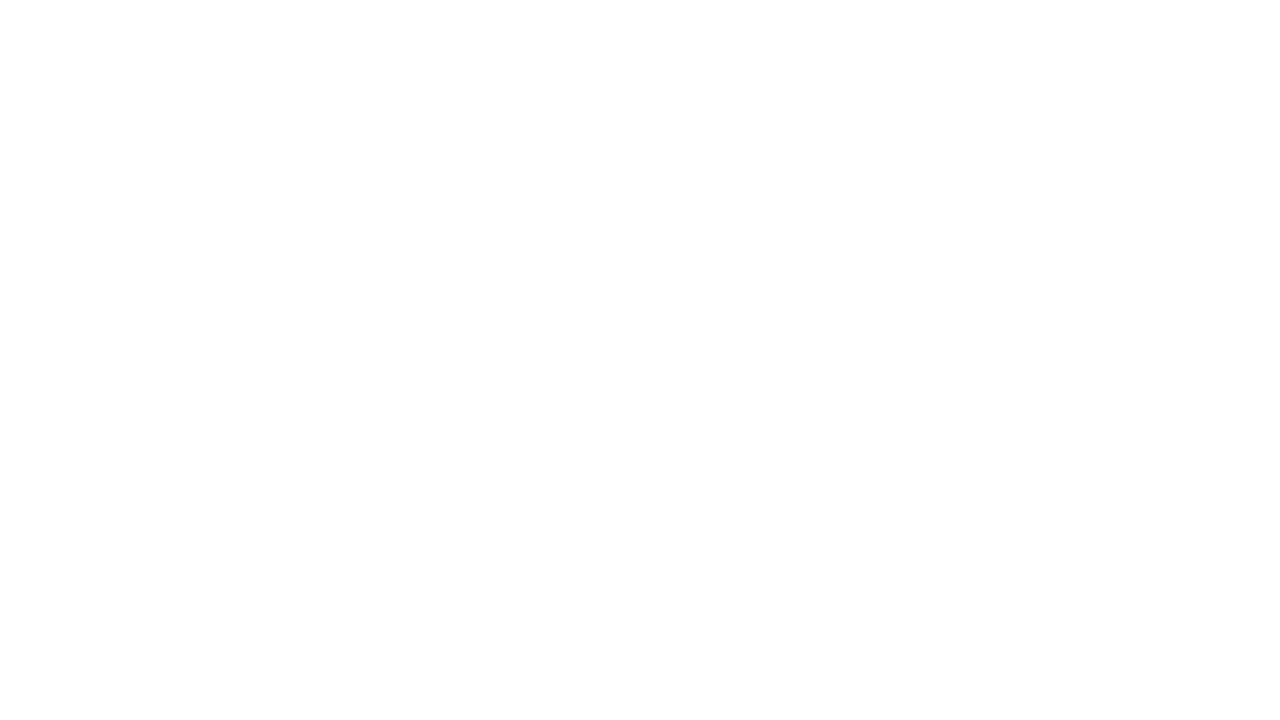

Search results page loaded with 'Panda' in title
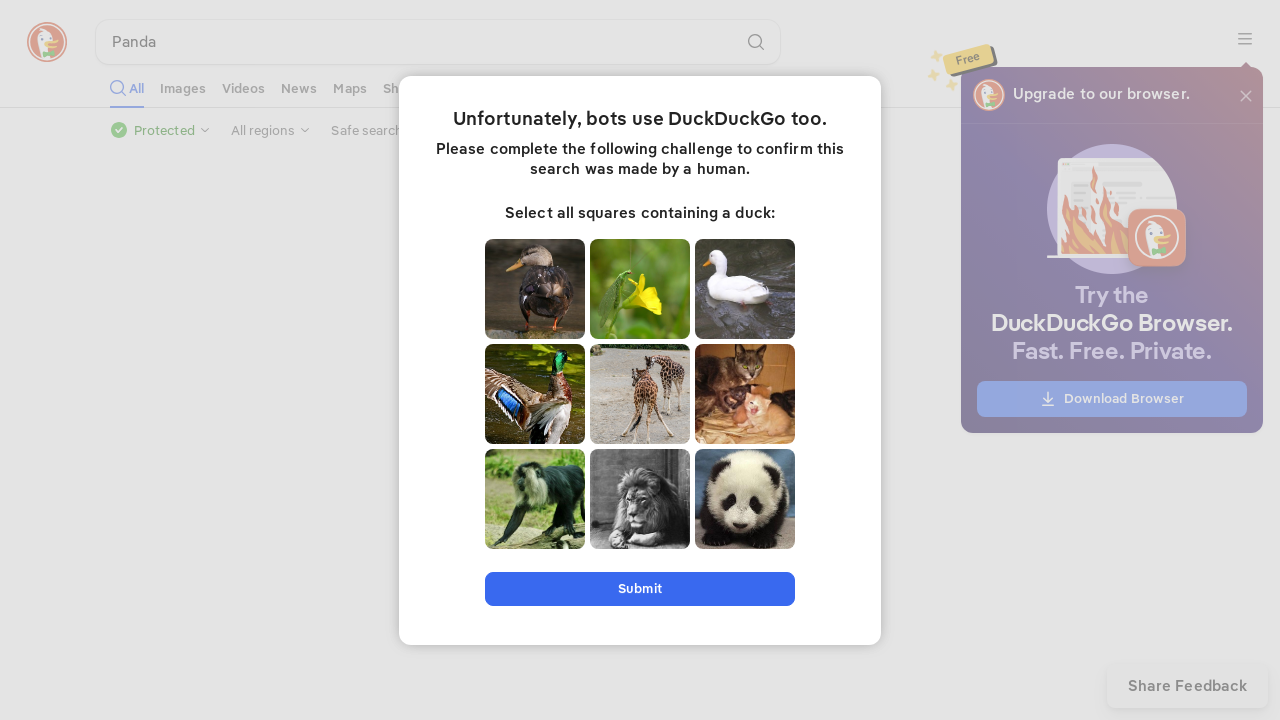

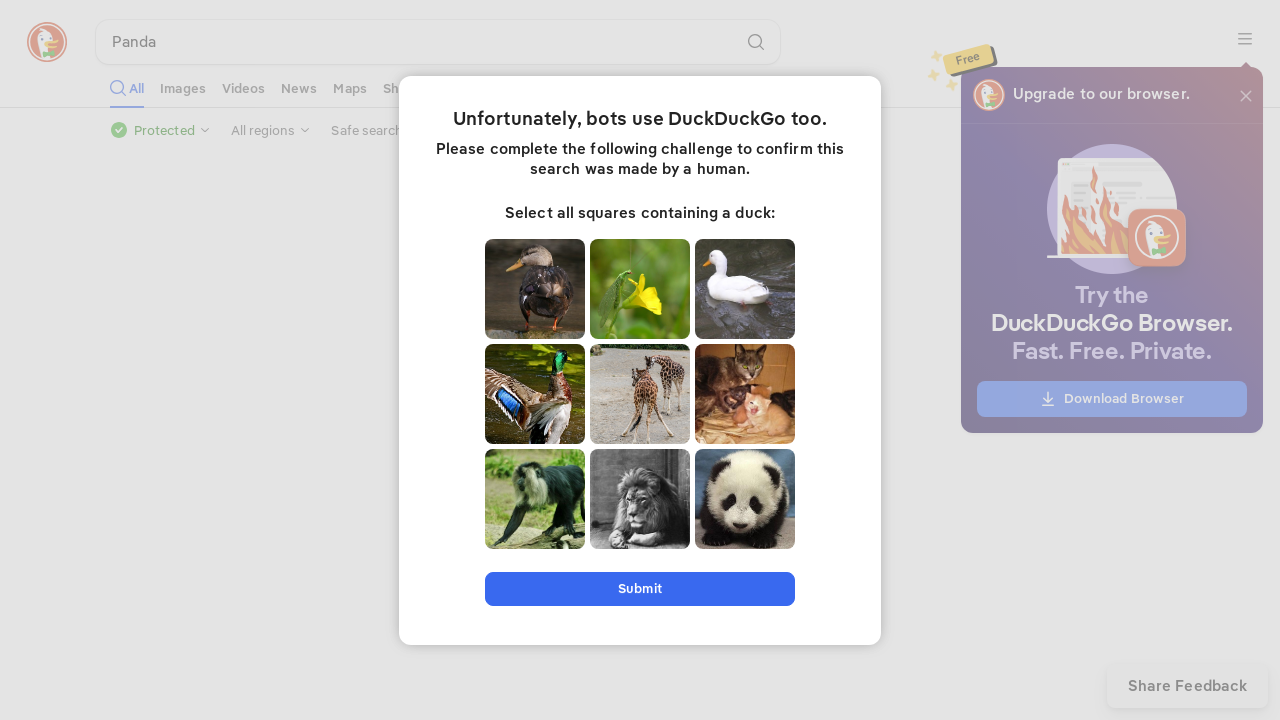